Tests waitForExist functionality by clicking a start button and waiting for an element to exist in the DOM

Starting URL: https://the-internet.herokuapp.com/dynamic_loading/1

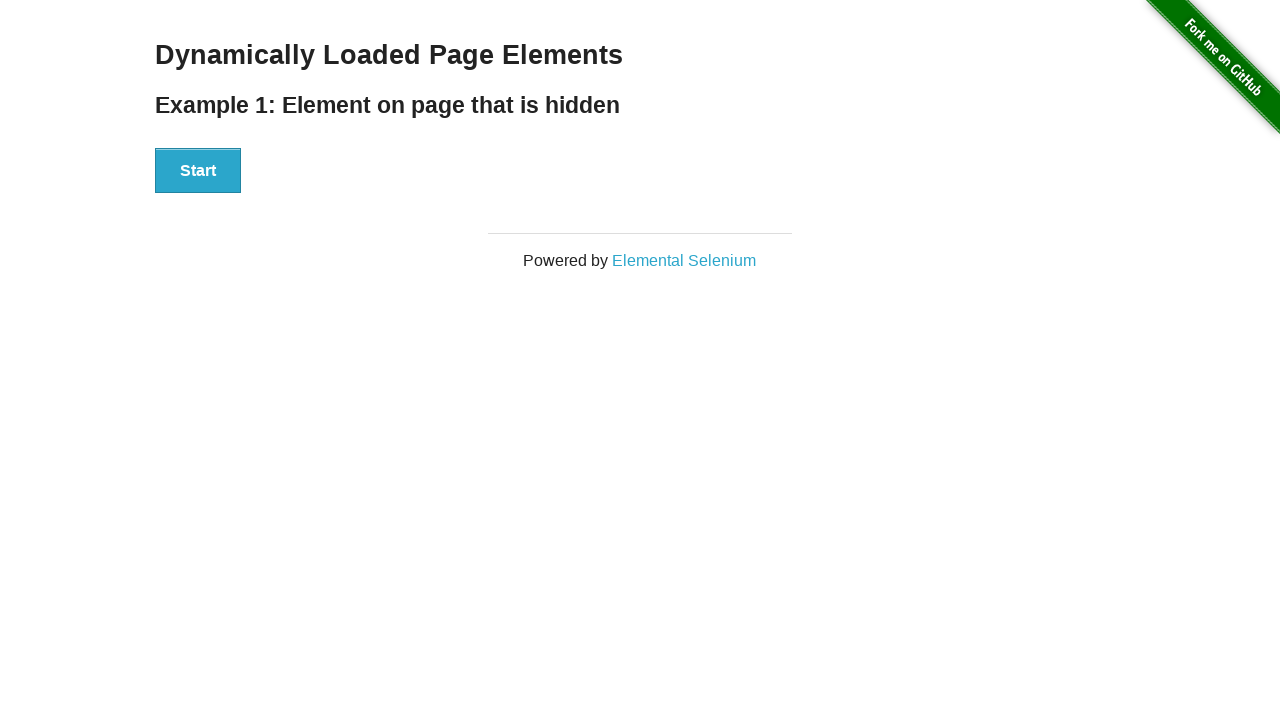

Navigated to dynamic loading test page
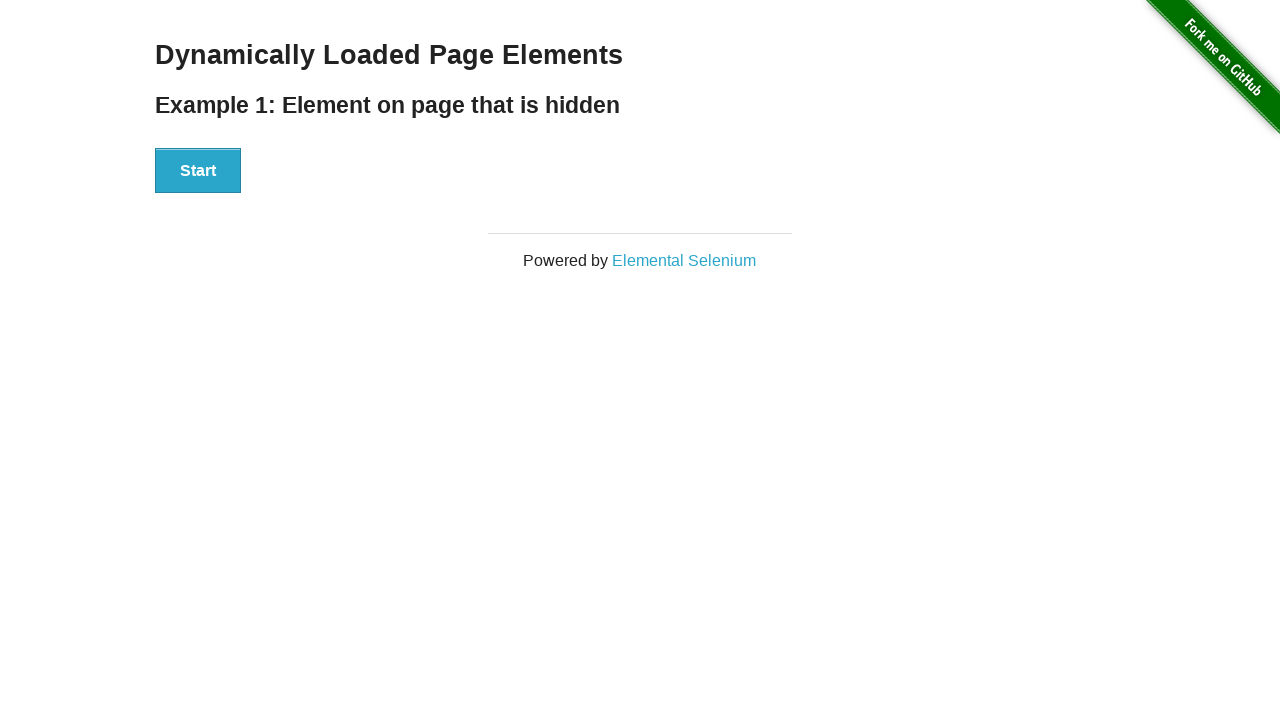

Clicked the start button at (198, 171) on #start button
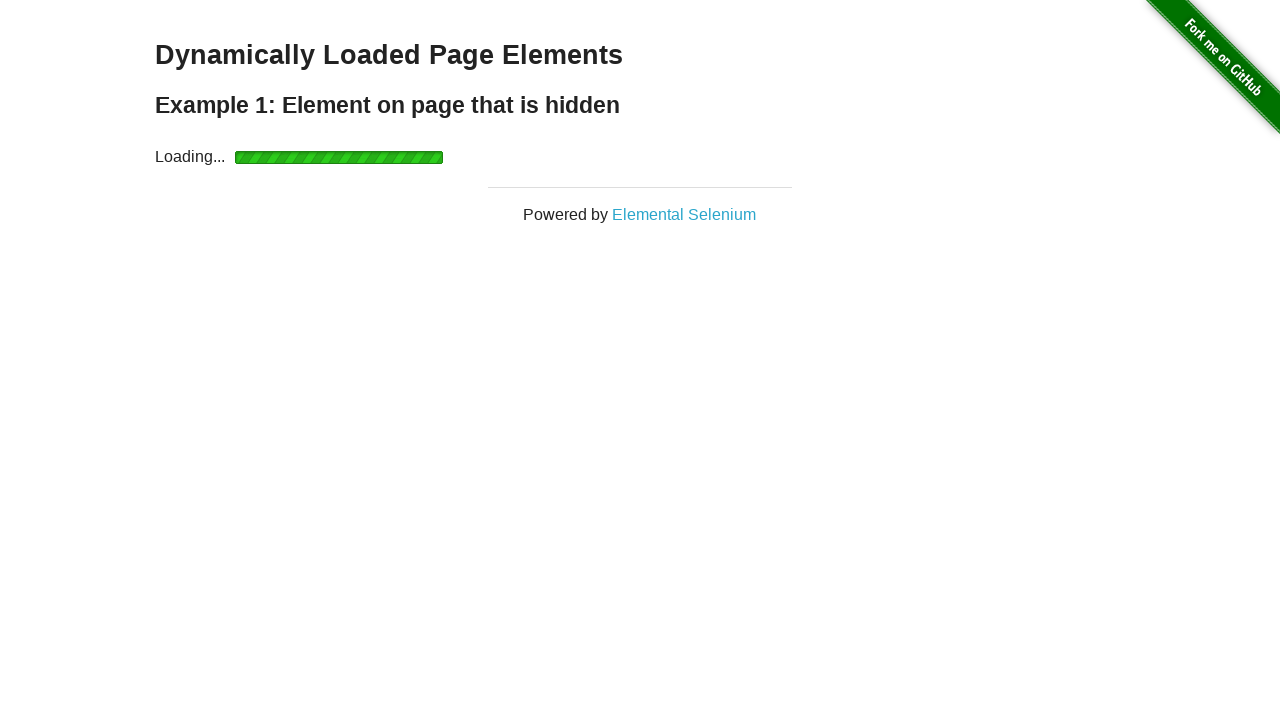

Waited for finish element to appear in DOM
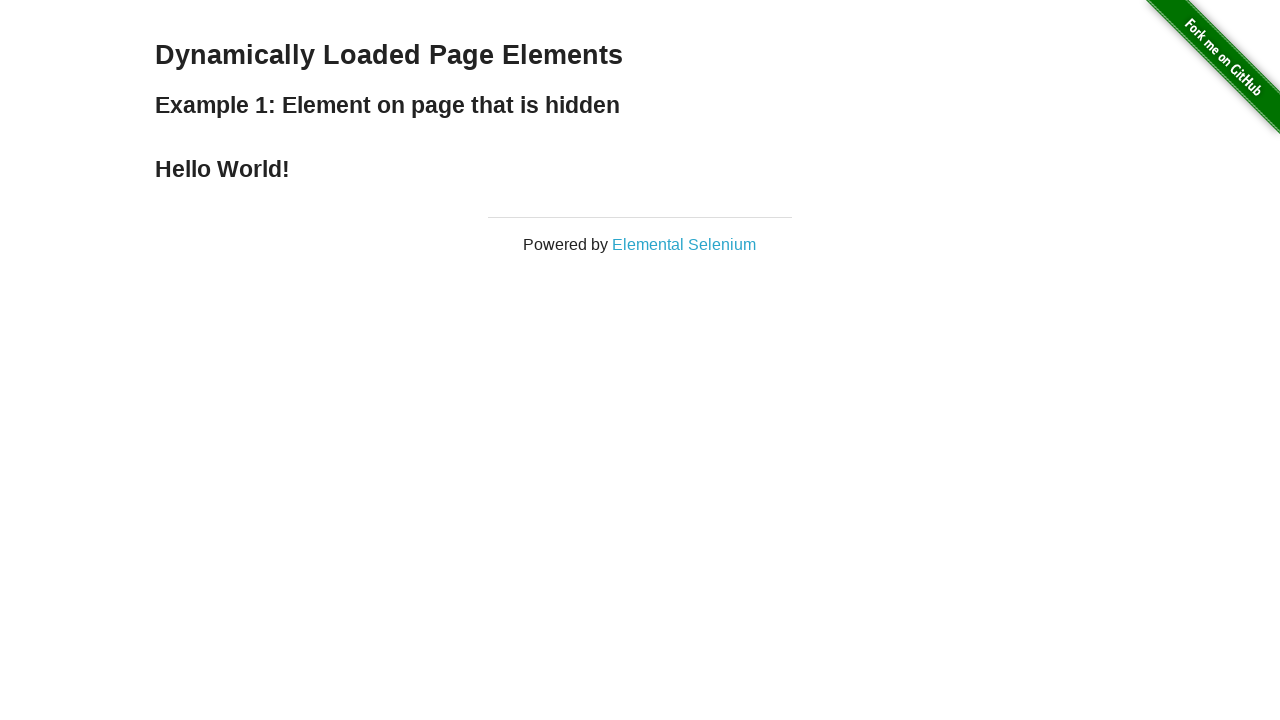

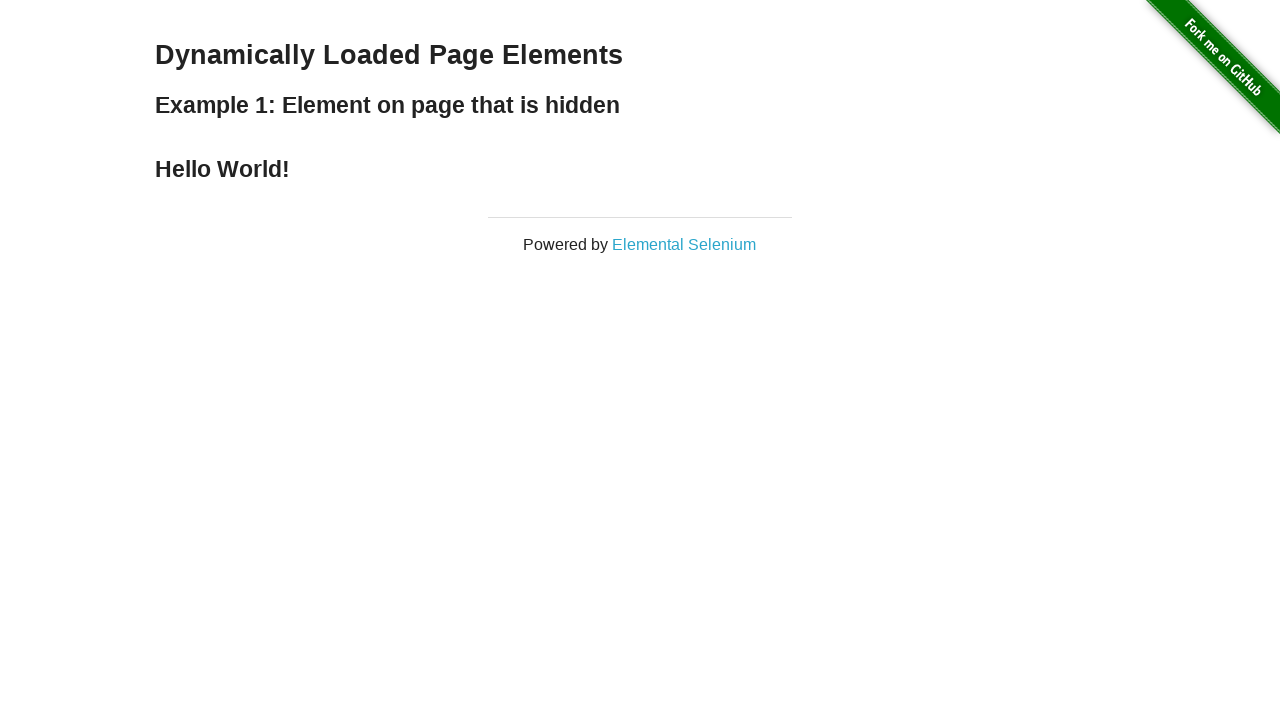